Navigates to the OrangeHRM demo application homepage and waits for the page to load

Starting URL: https://opensource-demo.orangehrmlive.com/

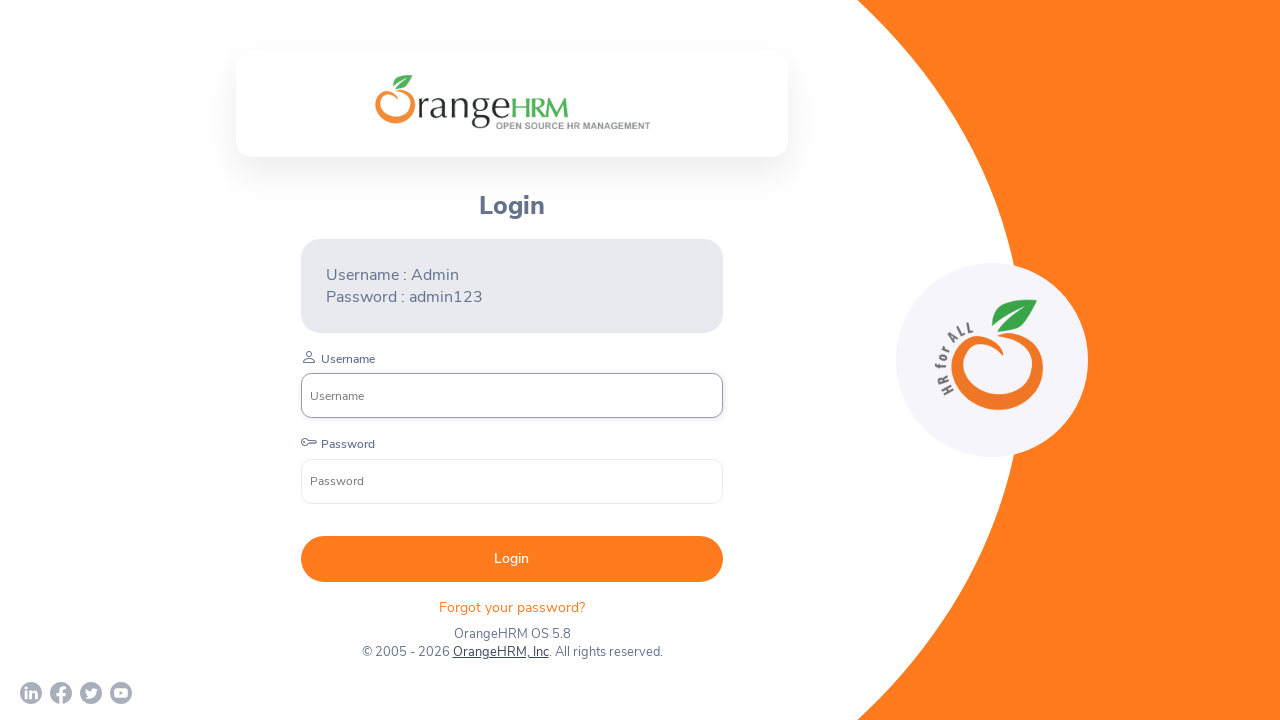

Waited for OrangeHRM homepage DOM to fully load
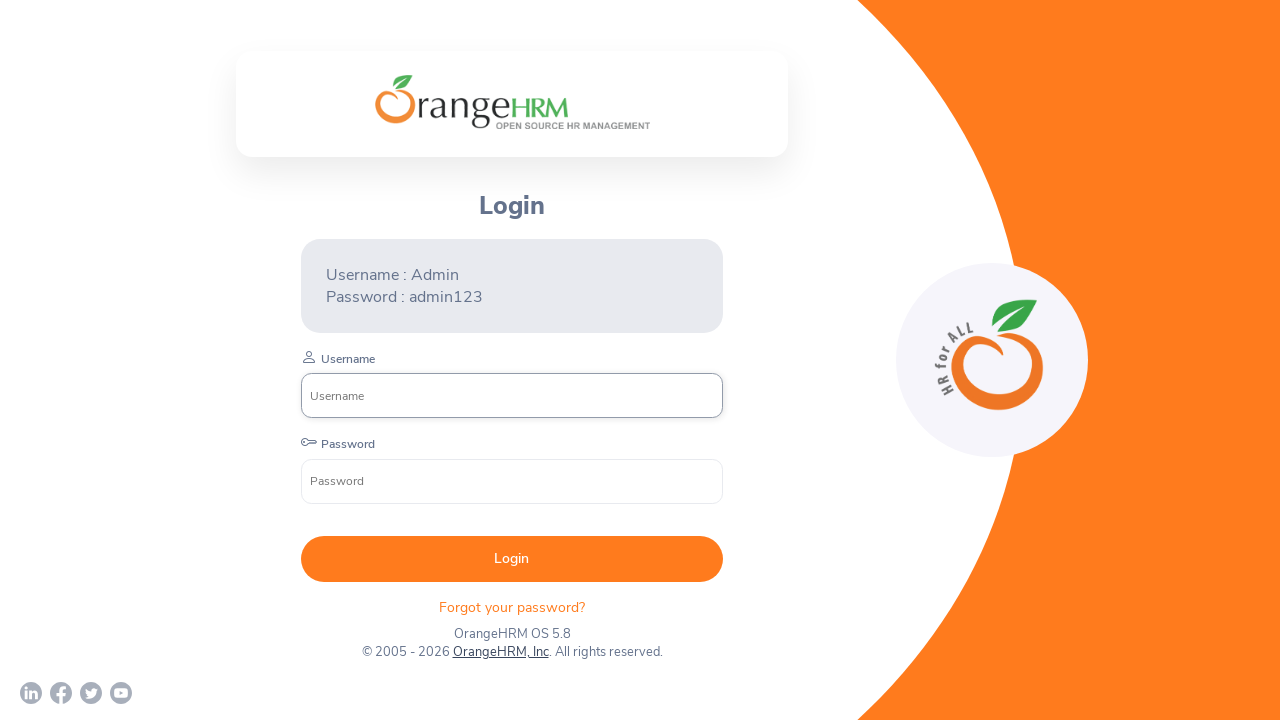

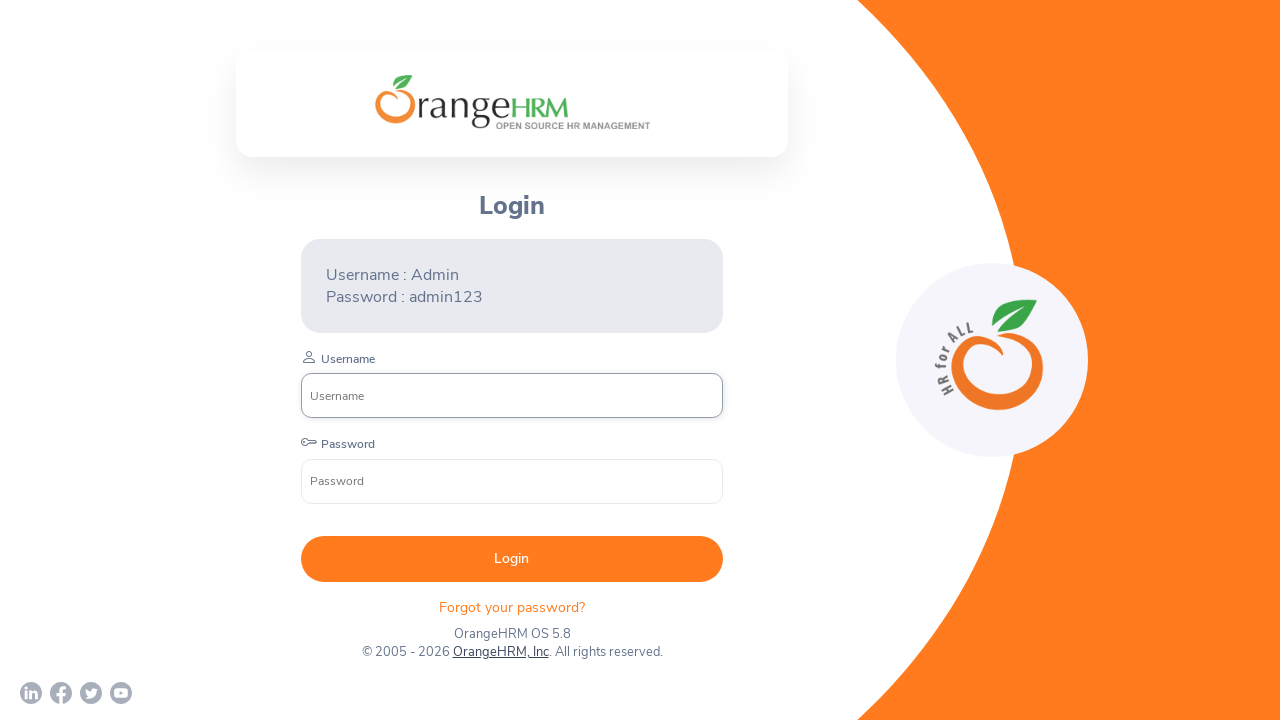